Tests the captcha image functionality on a ticket checking page by waiting for the captcha to load and clicking it to verify the refresh mechanism works.

Starting URL: https://ticket-training.onrender.com/checking?seat=VIP%20搖滾站區&price=8800&color=%23e60122

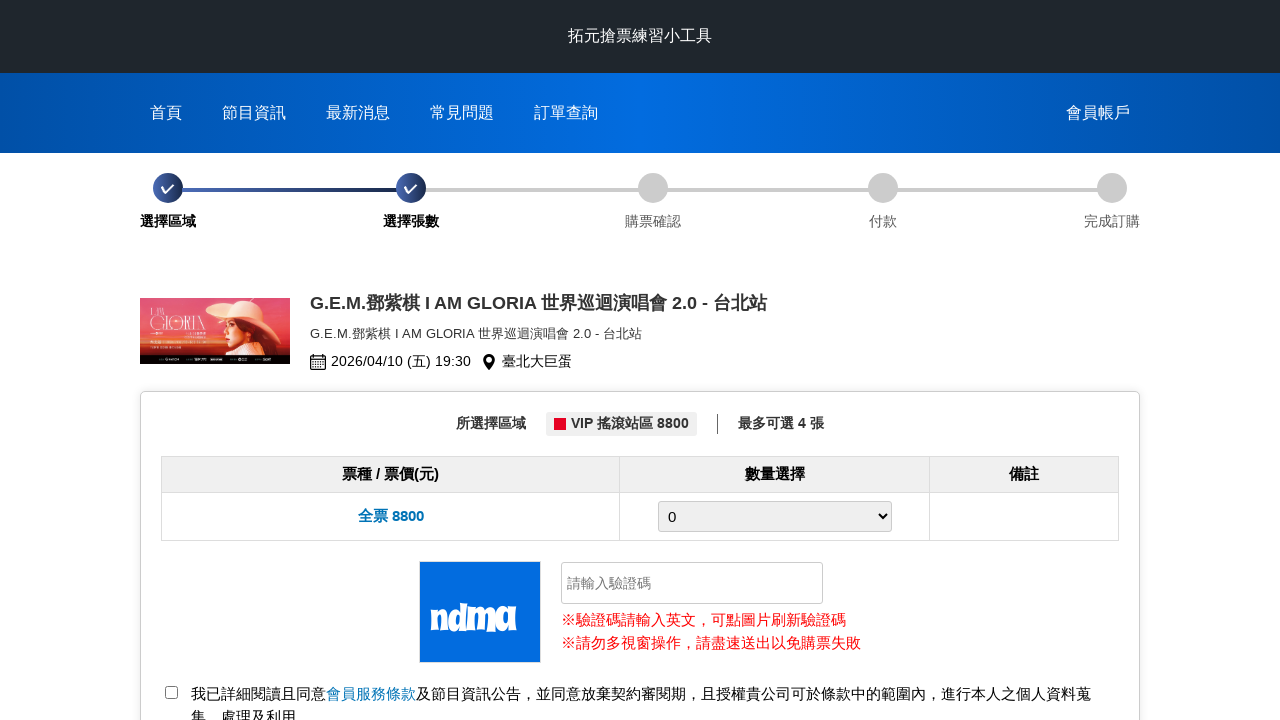

Waited for captcha image to load on ticket checking page
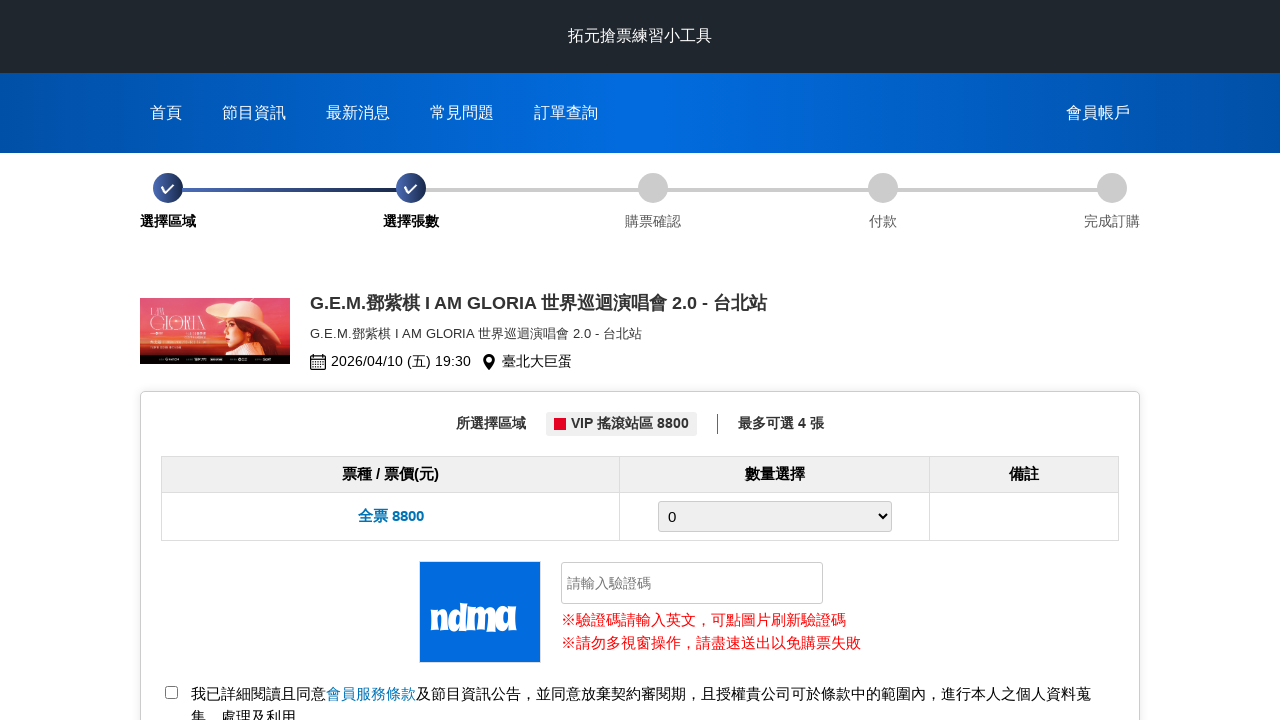

Clicked on captcha image to trigger refresh mechanism at (480, 612) on #captcha-image
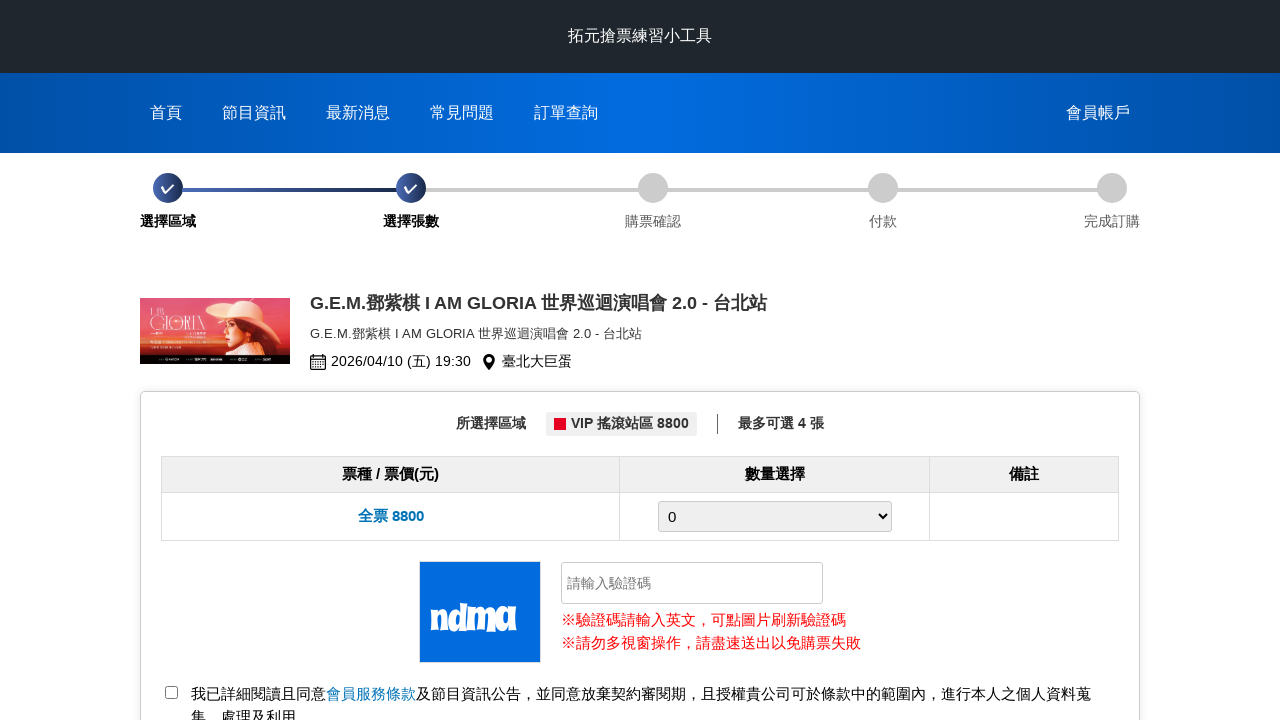

Verified new captcha image loaded after refresh
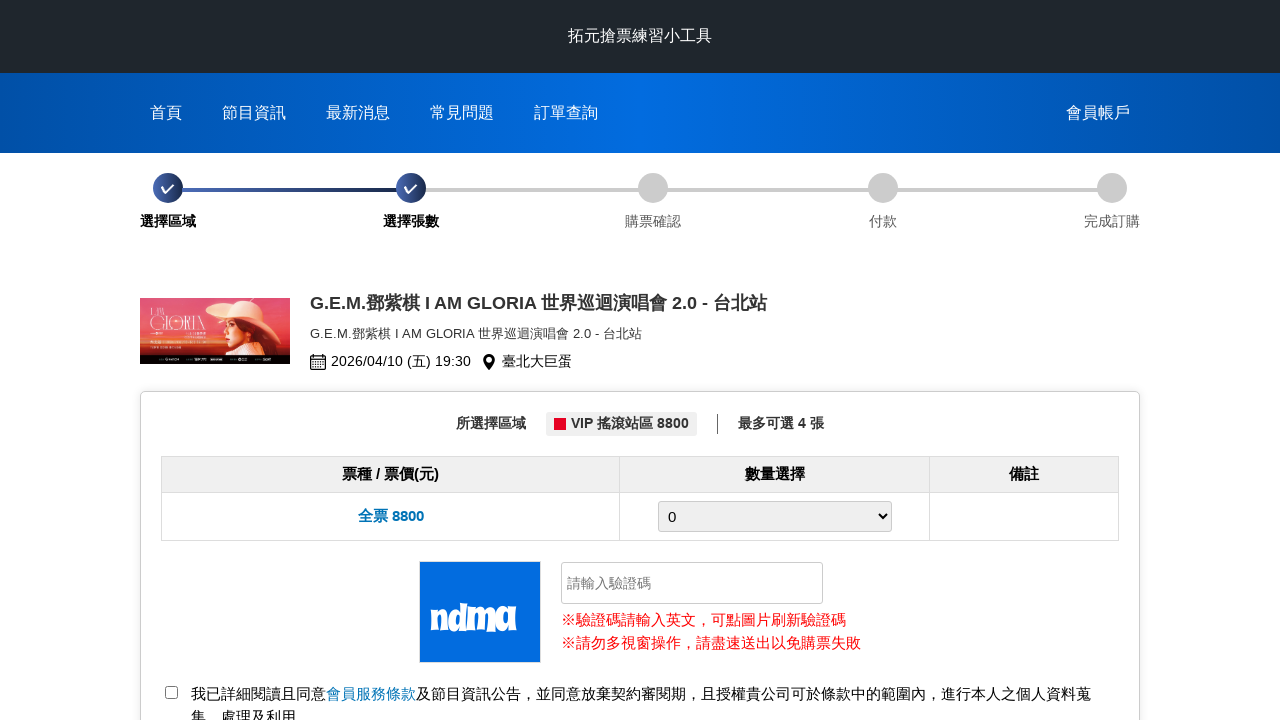

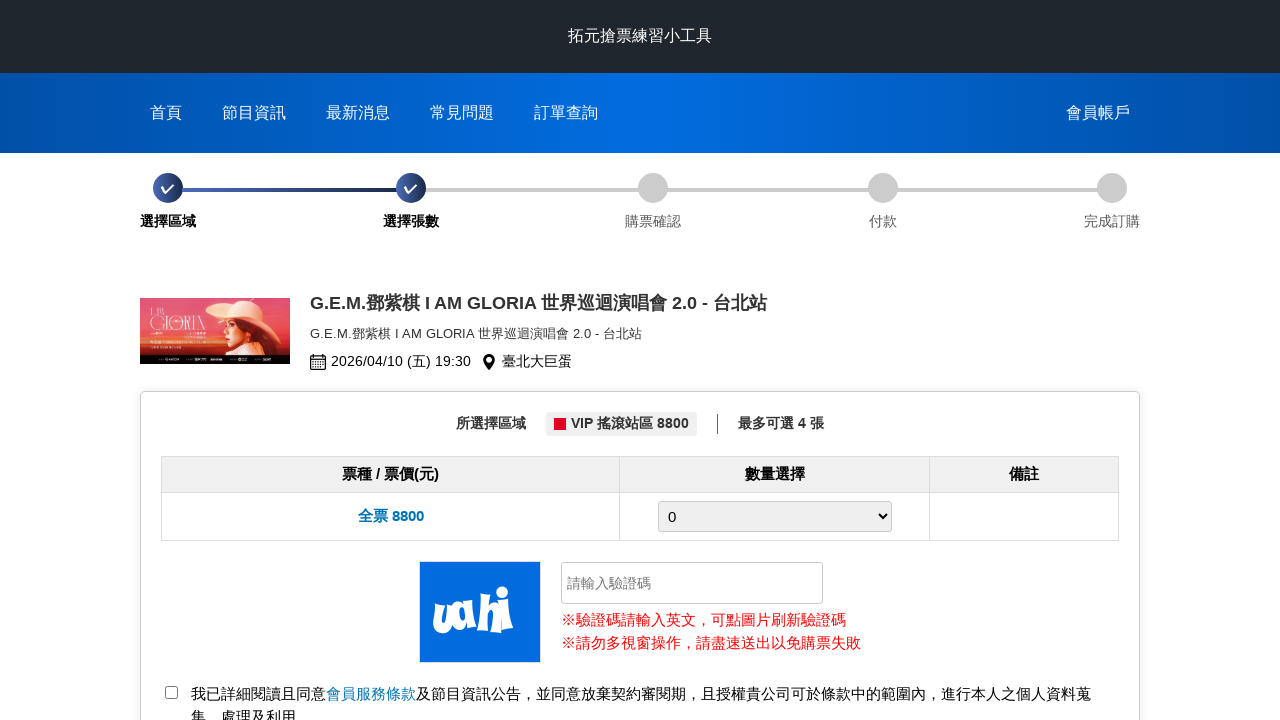